Tests alert handling functionality by clicking on the alert with textbox option, entering text into a prompt dialog, and verifying the result

Starting URL: http://demo.automationtesting.in/Alerts.html

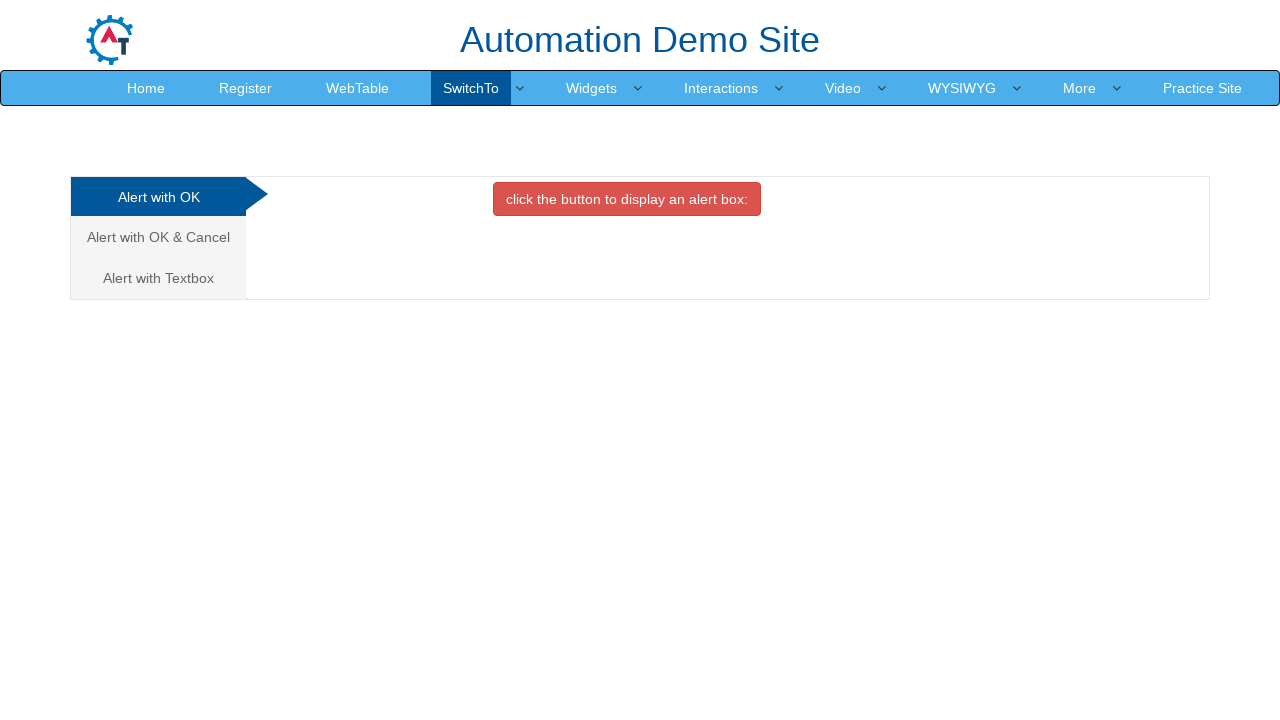

Clicked on 'Alert with Textbox' tab at (158, 278) on xpath=//a[text()='Alert with Textbox ']
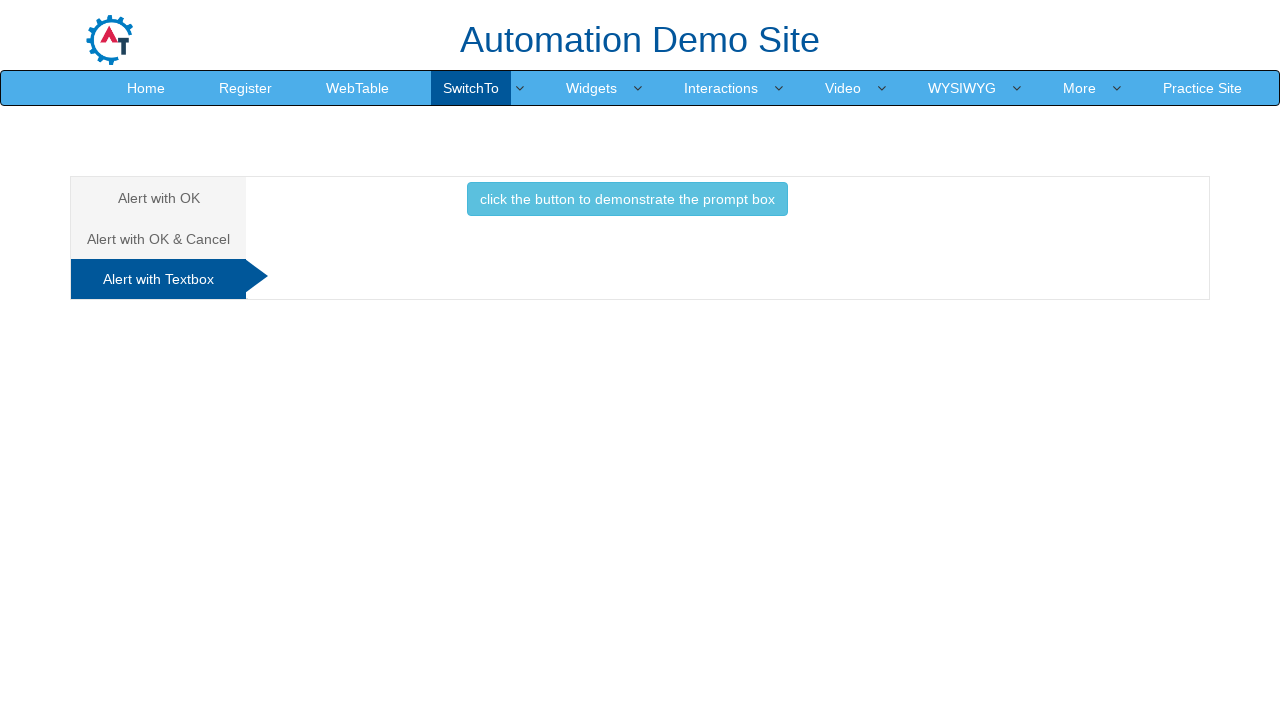

Waited 2 seconds for tab content to load
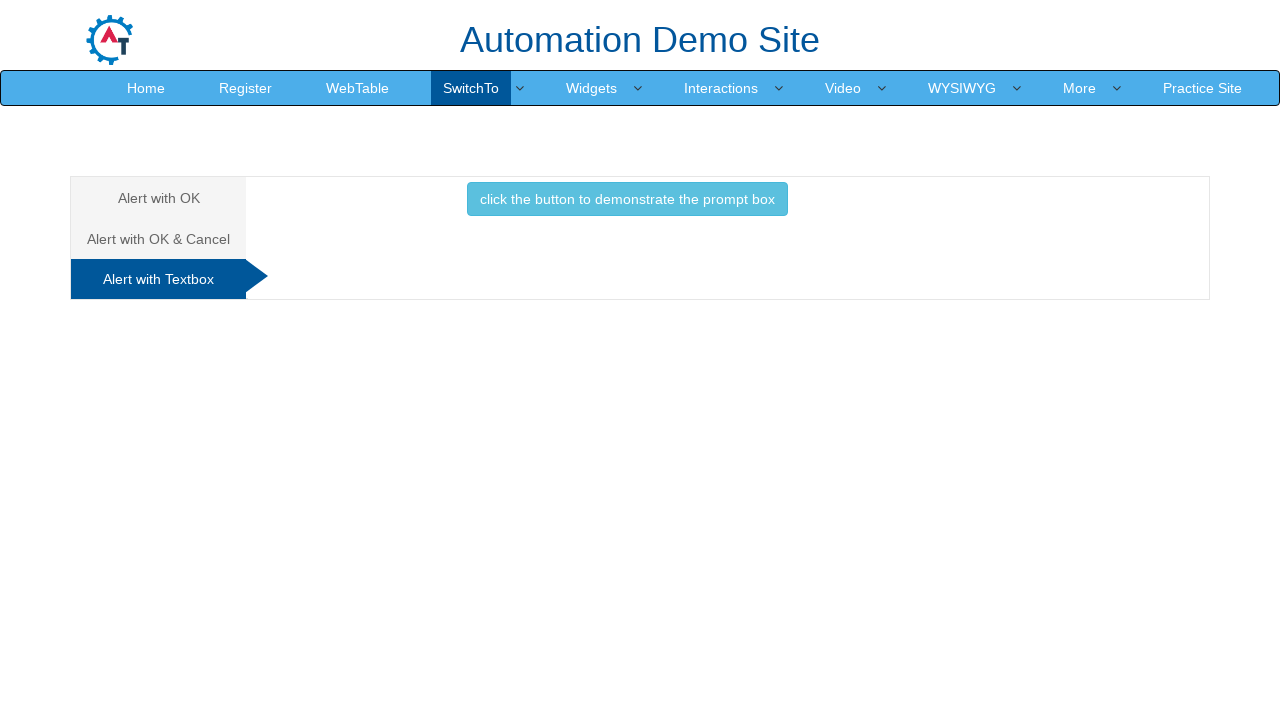

Clicked button to trigger prompt dialog at (627, 199) on xpath=//button[text()='click the button to demonstrate the prompt box ']
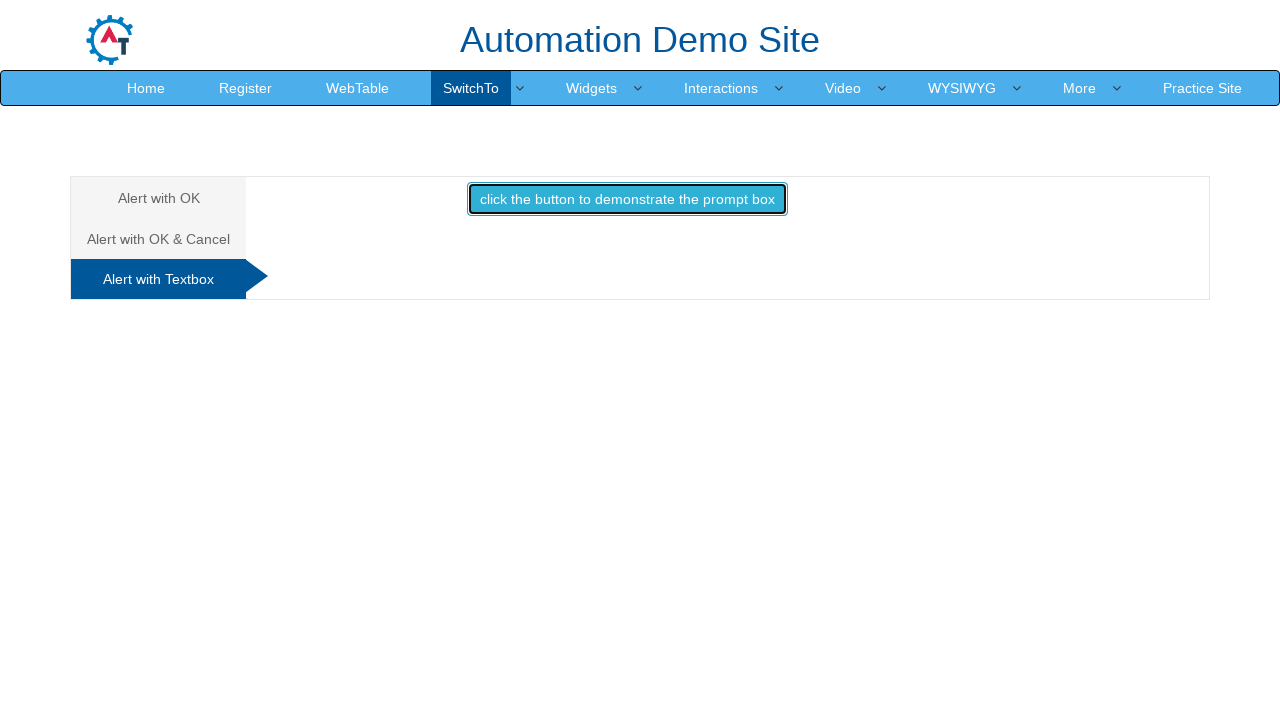

Set up dialog handler to accept prompt with text 'Vino'
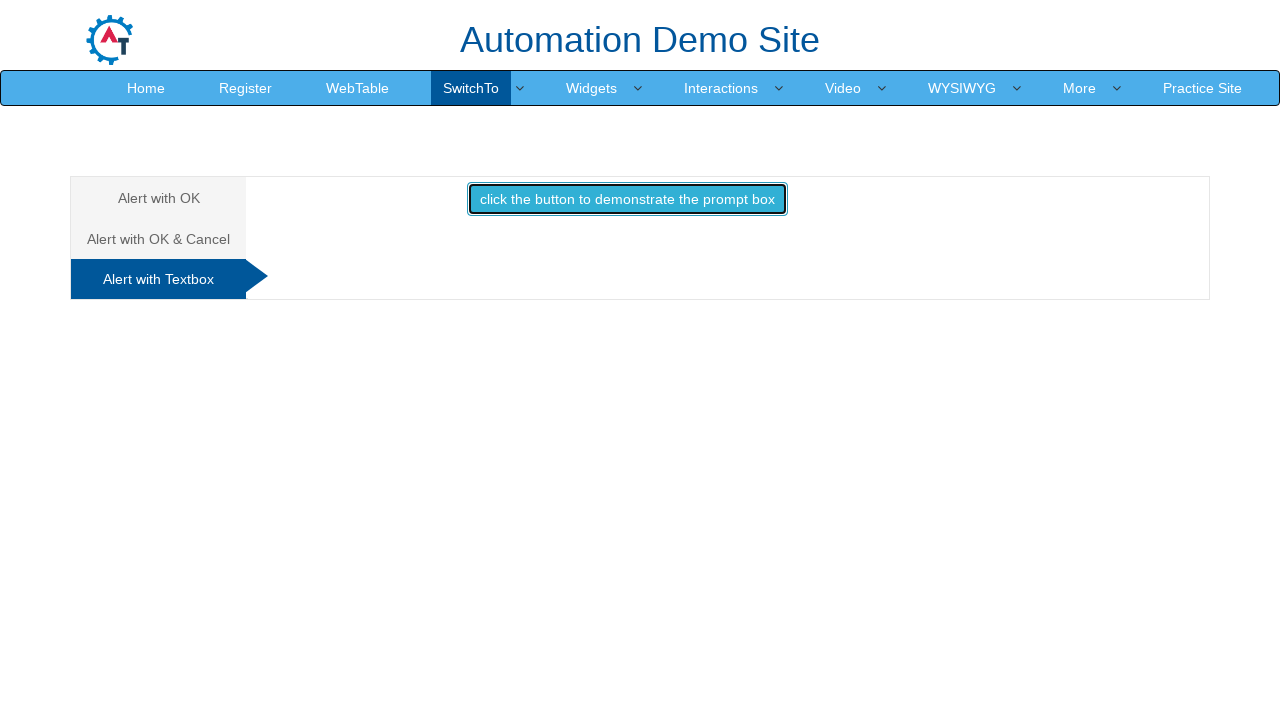

Clicked button again to trigger prompt dialog with handler active at (627, 199) on xpath=//button[text()='click the button to demonstrate the prompt box ']
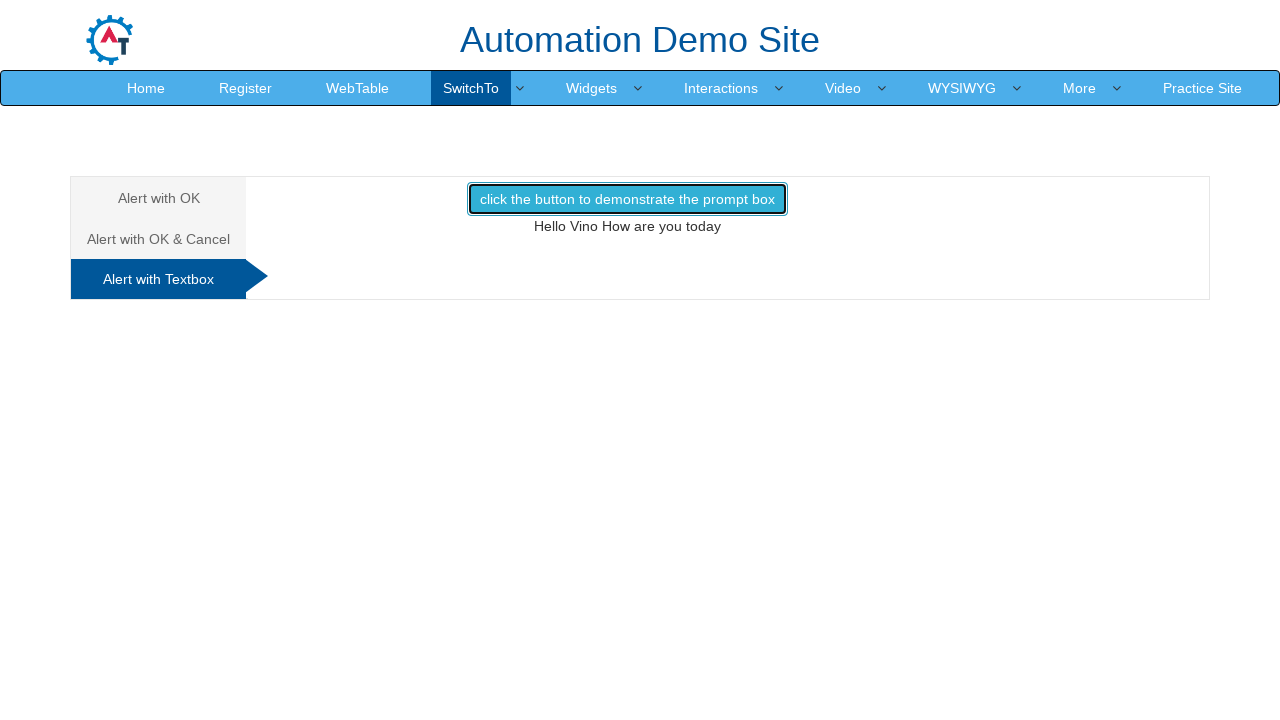

Retrieved result text: Hello Vino How are you today
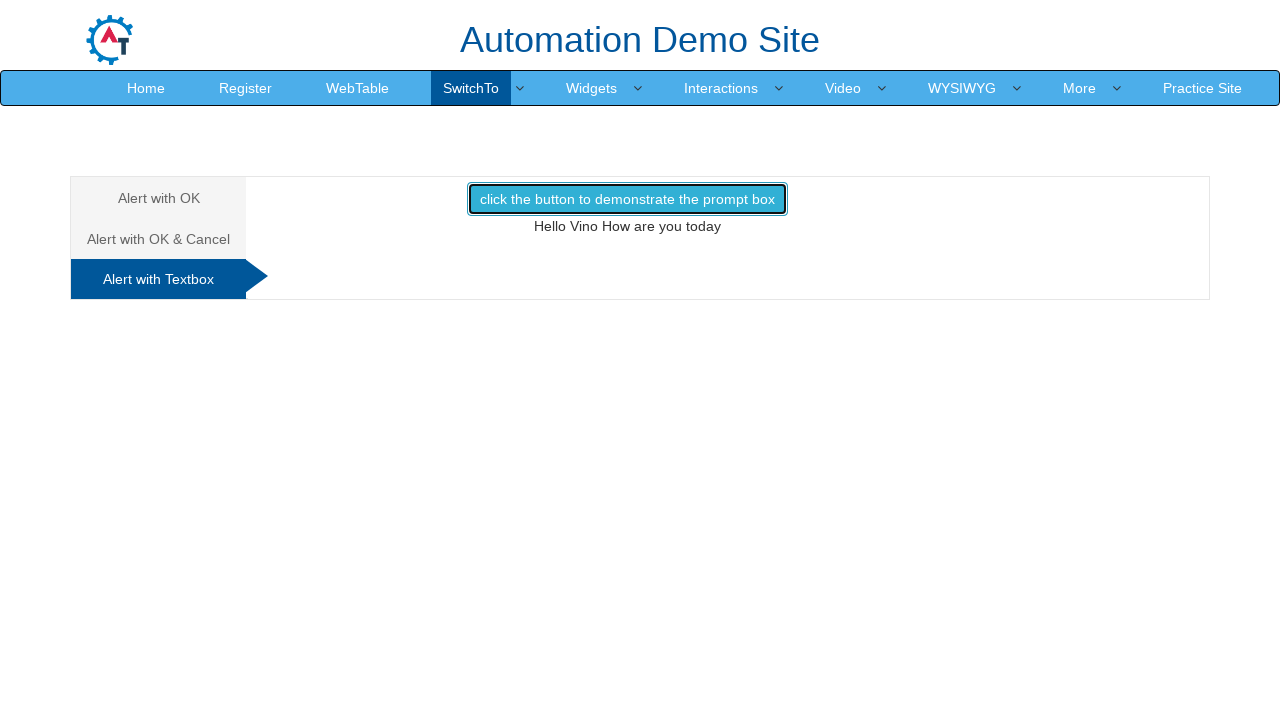

Printed result text to console
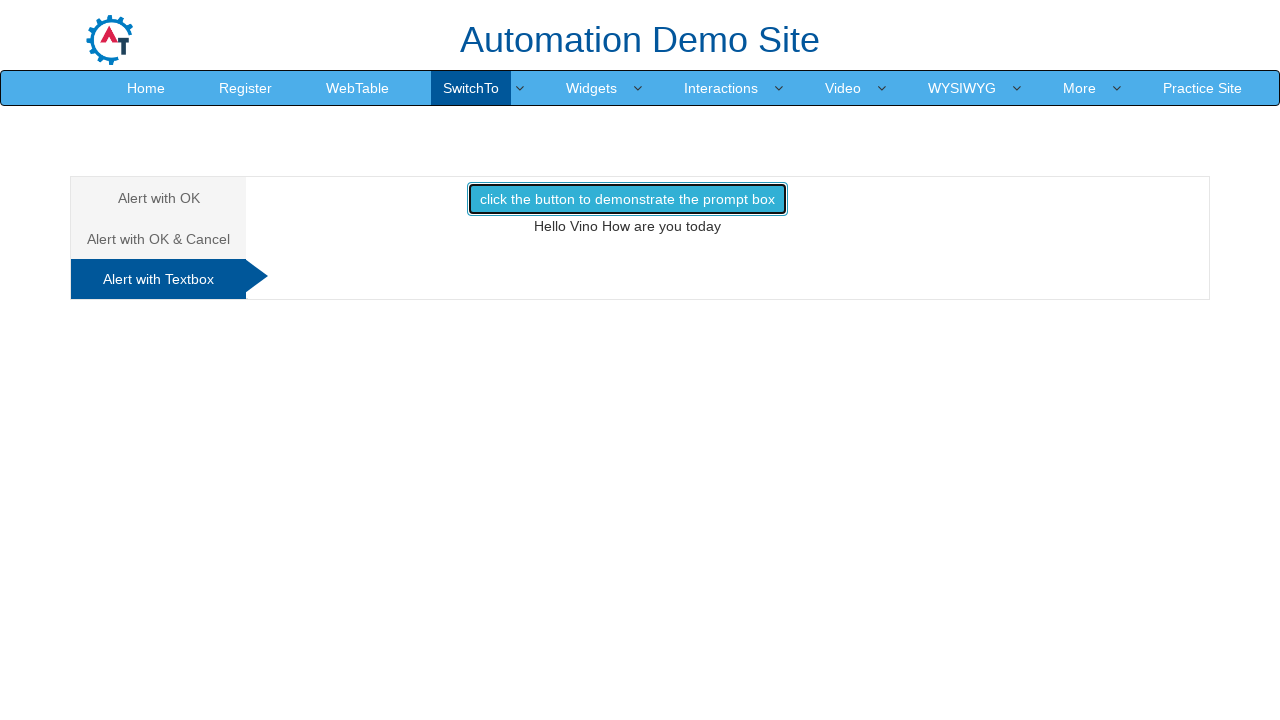

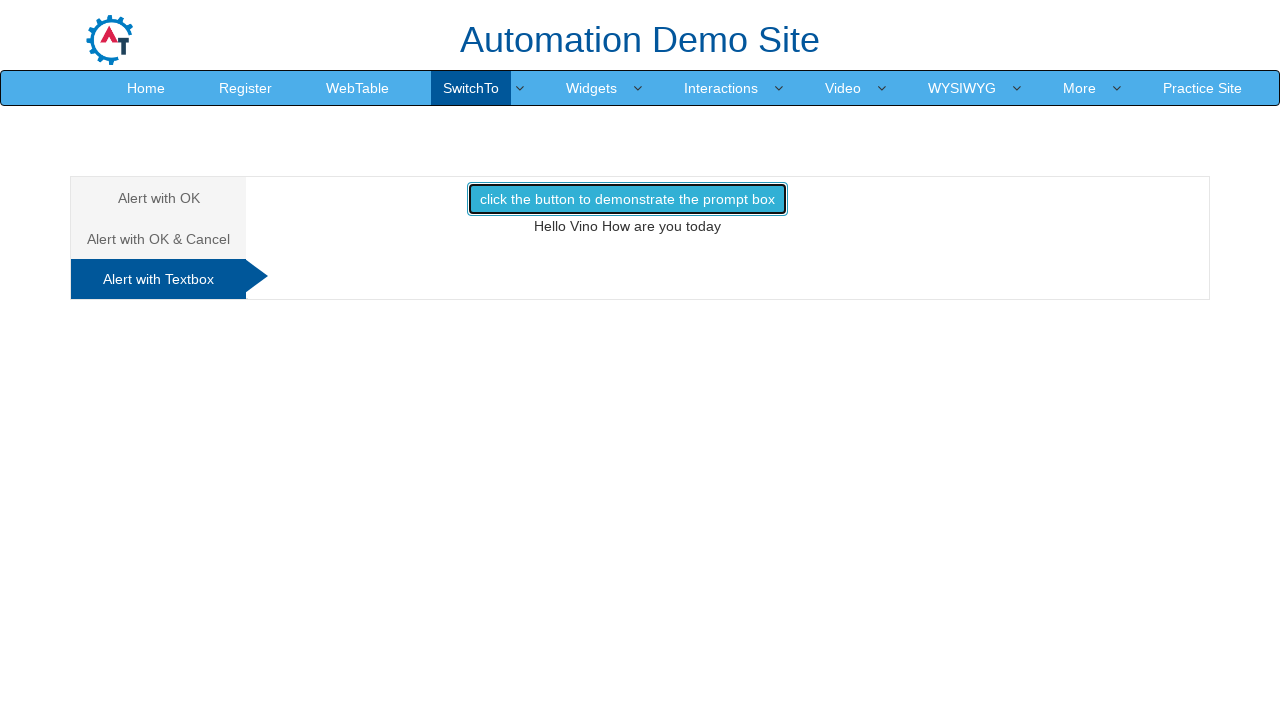